Tests navigation to Python.org downloads section by clicking the downloads menu and verifying that release information is displayed

Starting URL: https://www.python.org

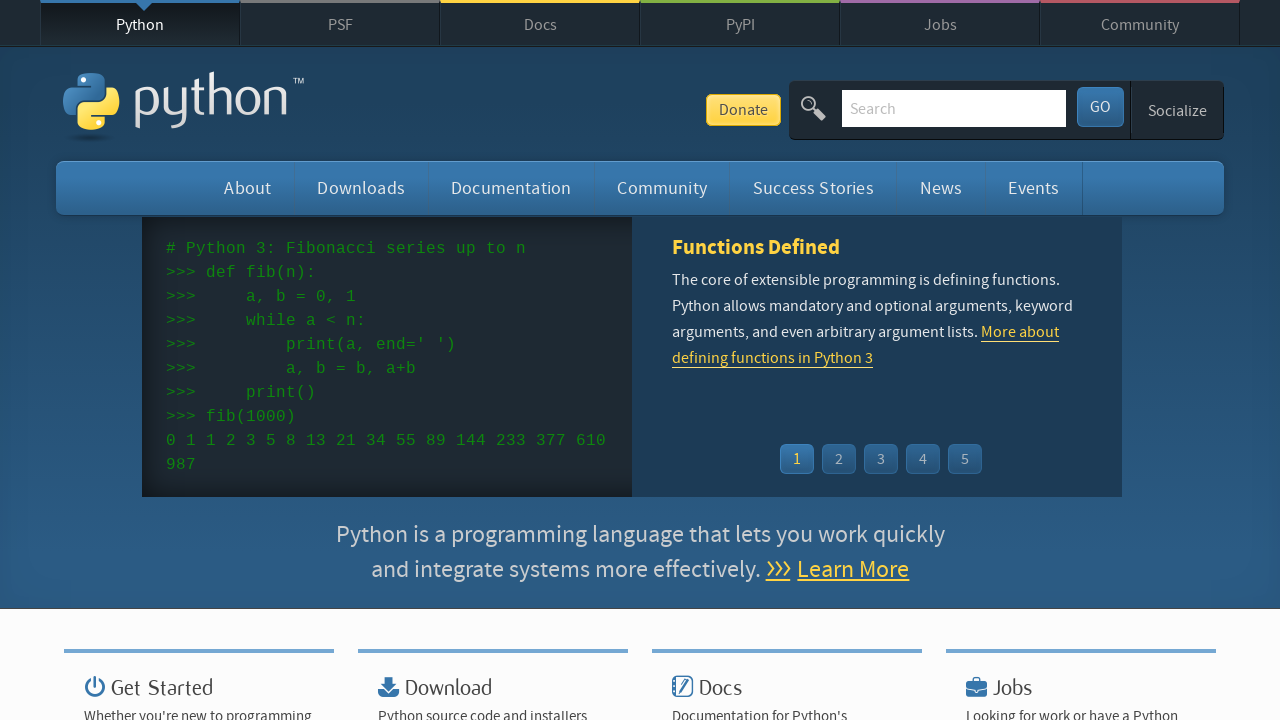

Clicked on the downloads menu at (361, 188) on #downloads
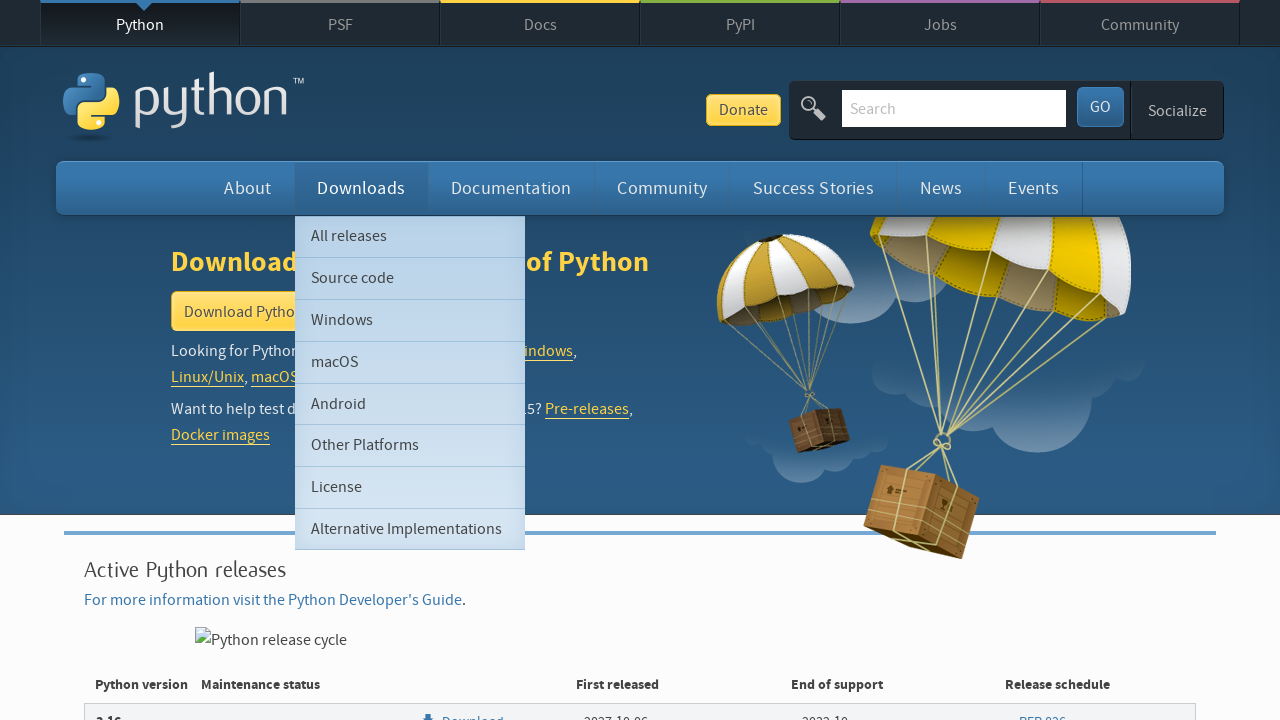

Releases list loaded and visible
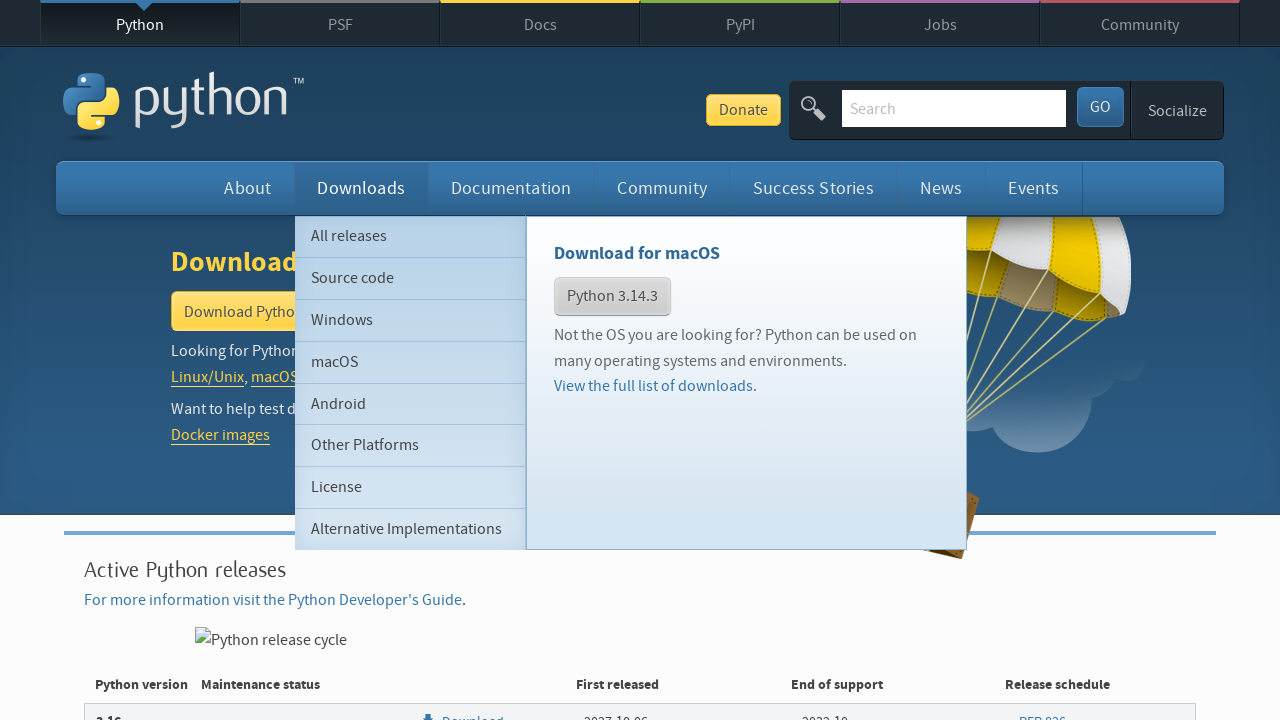

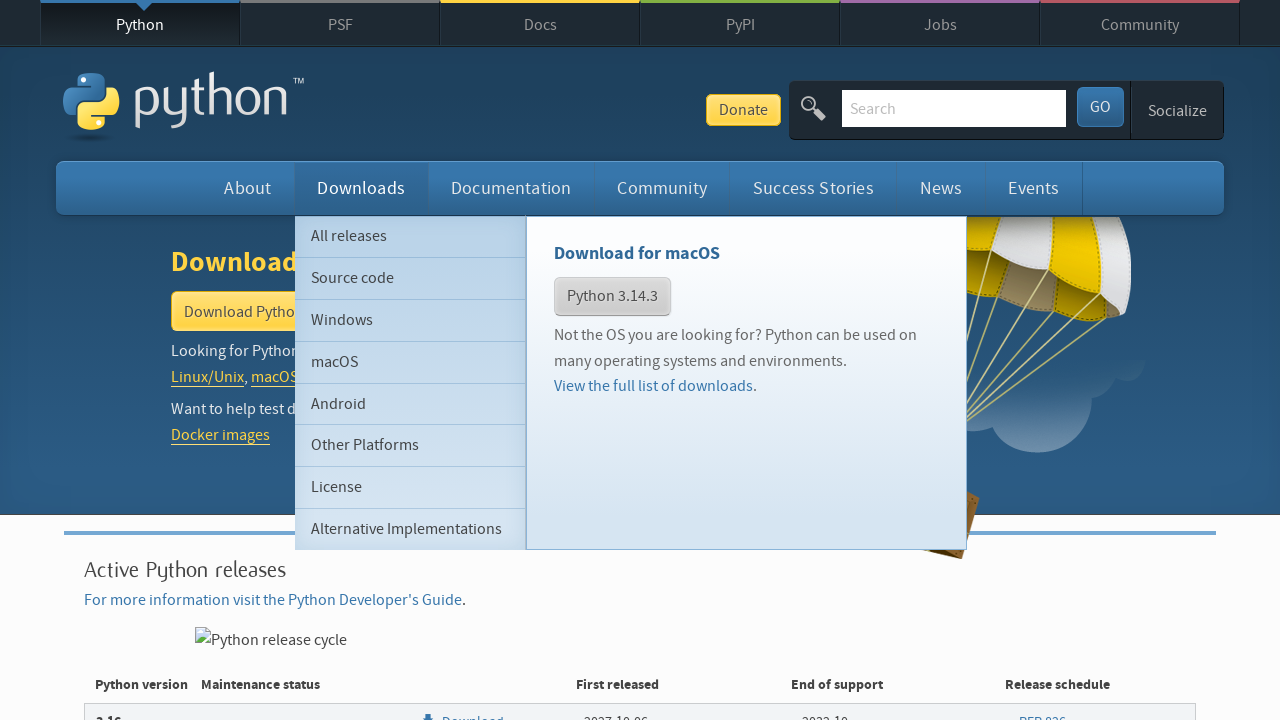